Tests scrolling functionality by navigating to Discover's website and scrolling down to bring a specific element into view using JavaScript scroll behavior.

Starting URL: https://www.discover.com/

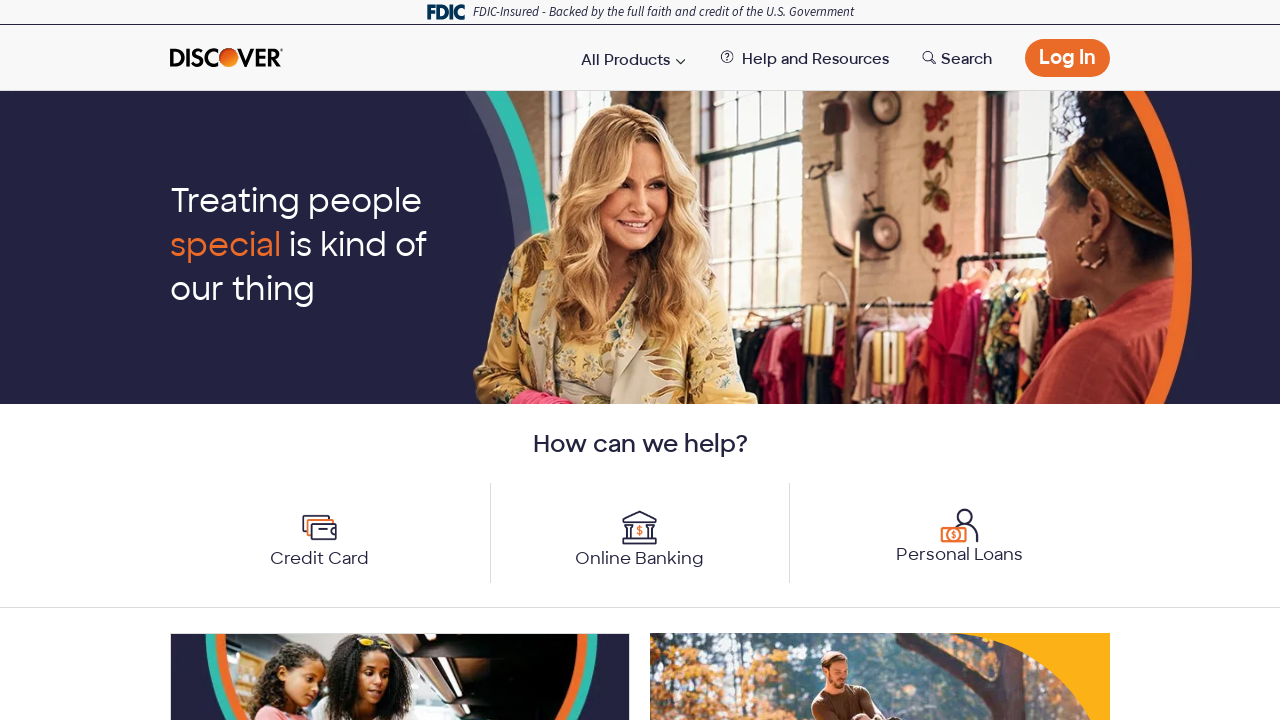

Waited for page to load (domcontentloaded)
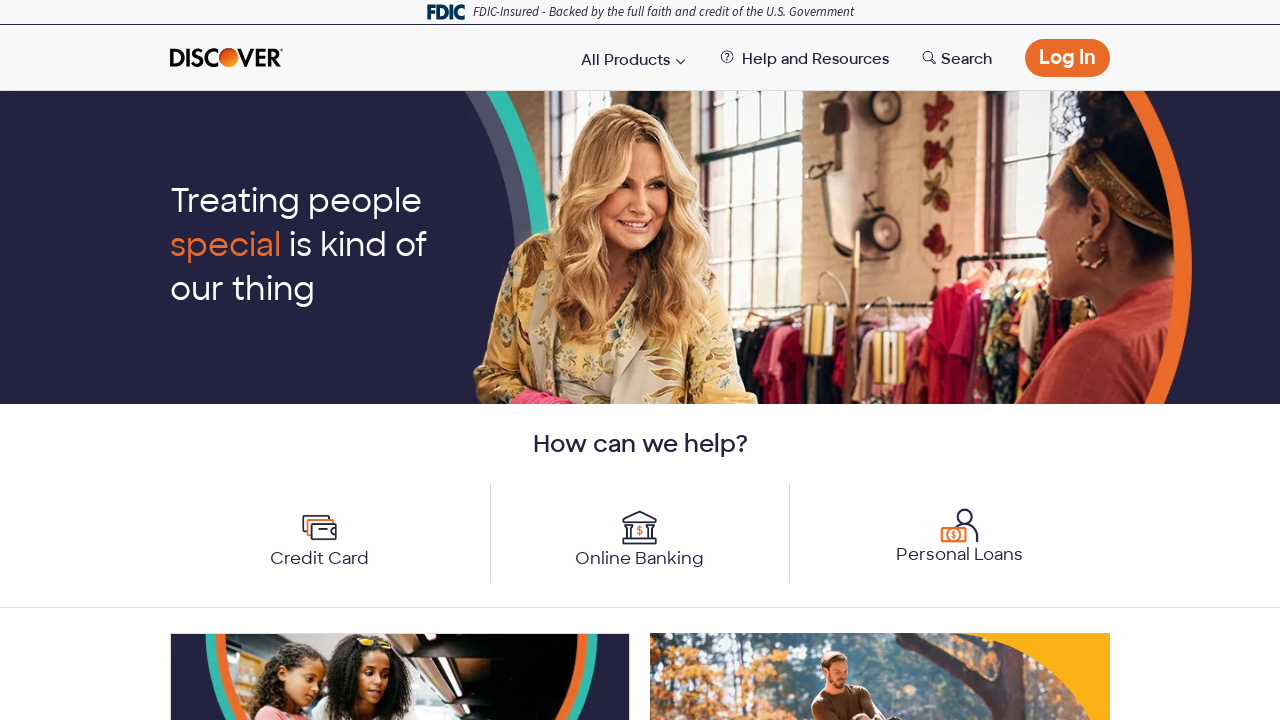

Located target element in main content area
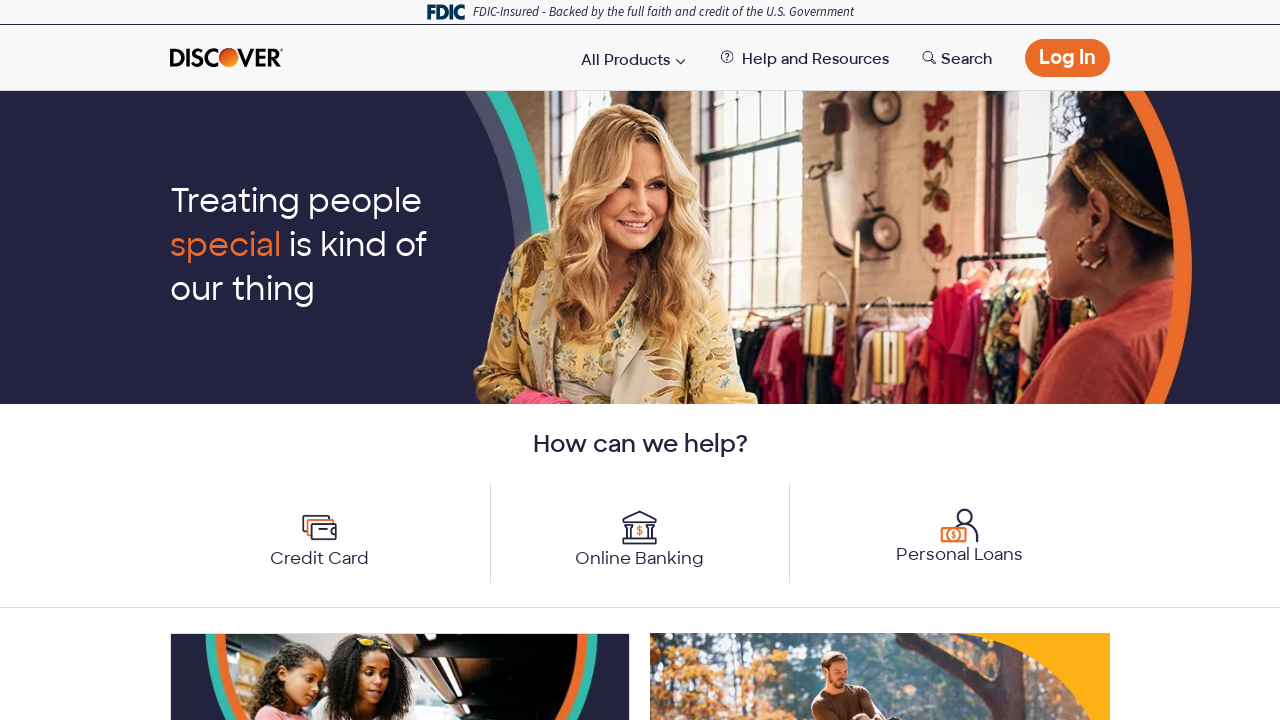

Scrolled target element into view
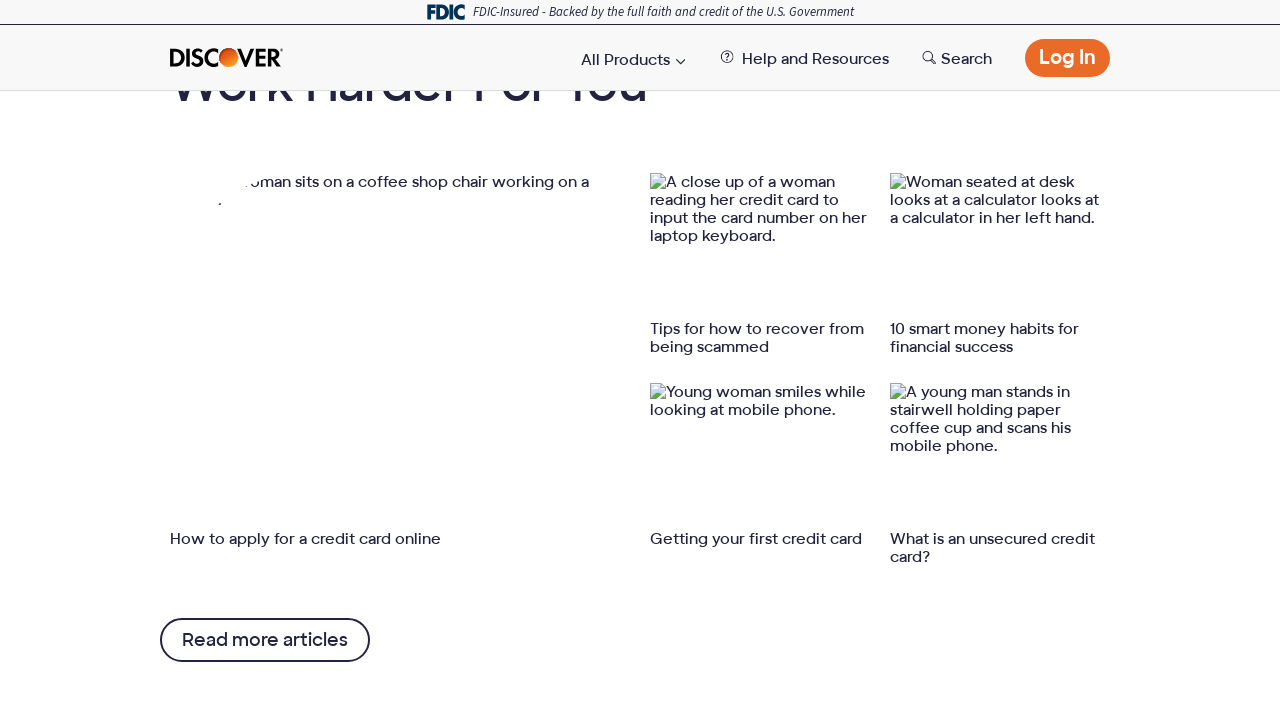

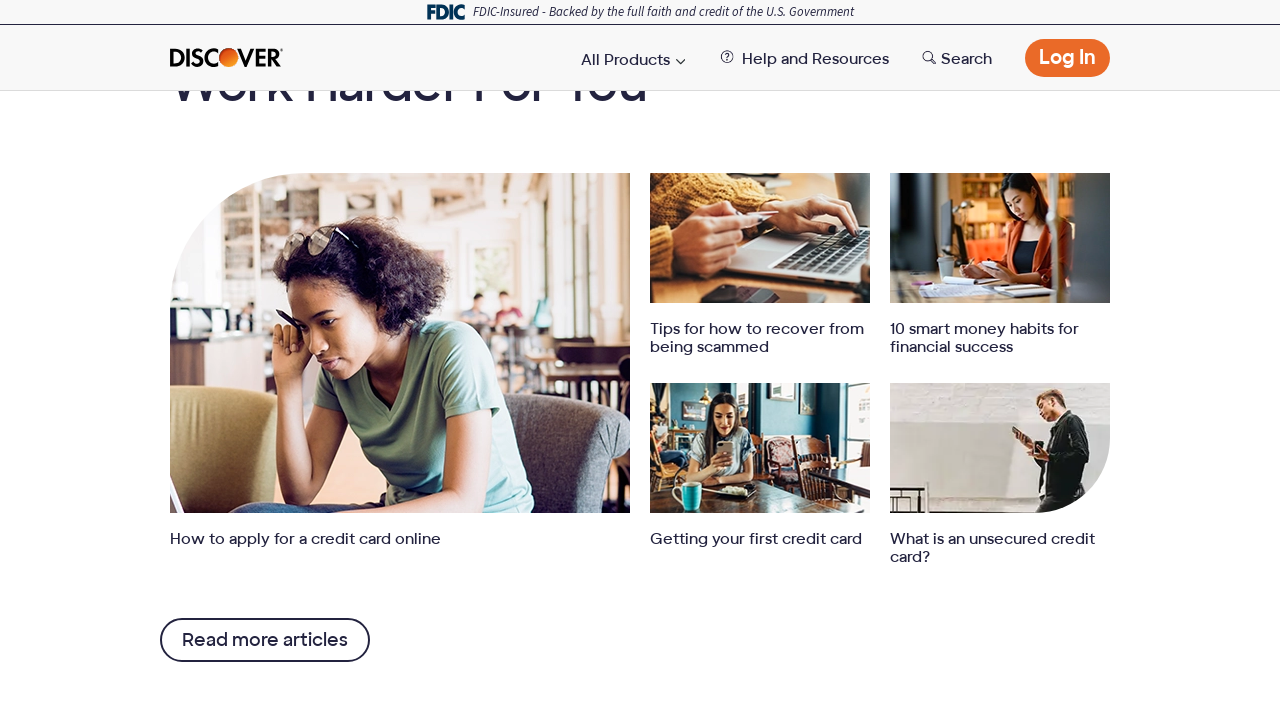